Opens the Rediff homepage website

Starting URL: https://www.rediff.com/

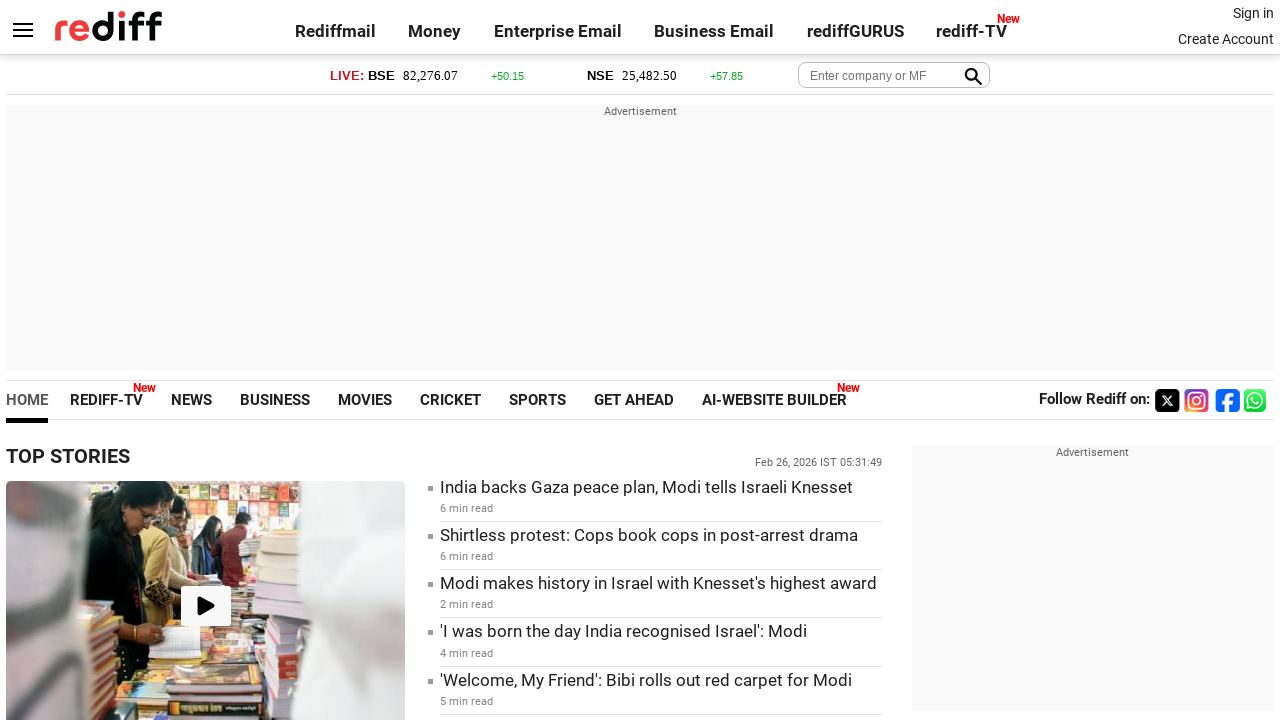

Navigated to Rediff homepage
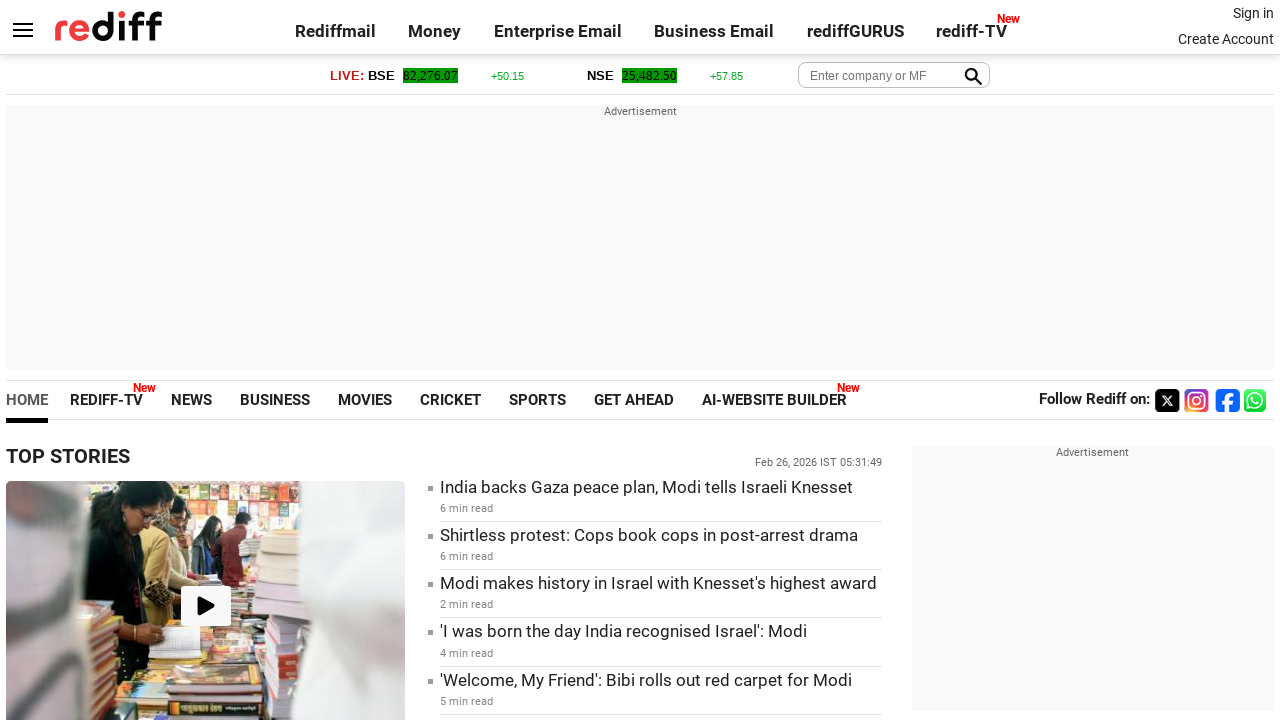

Rediff homepage fully loaded
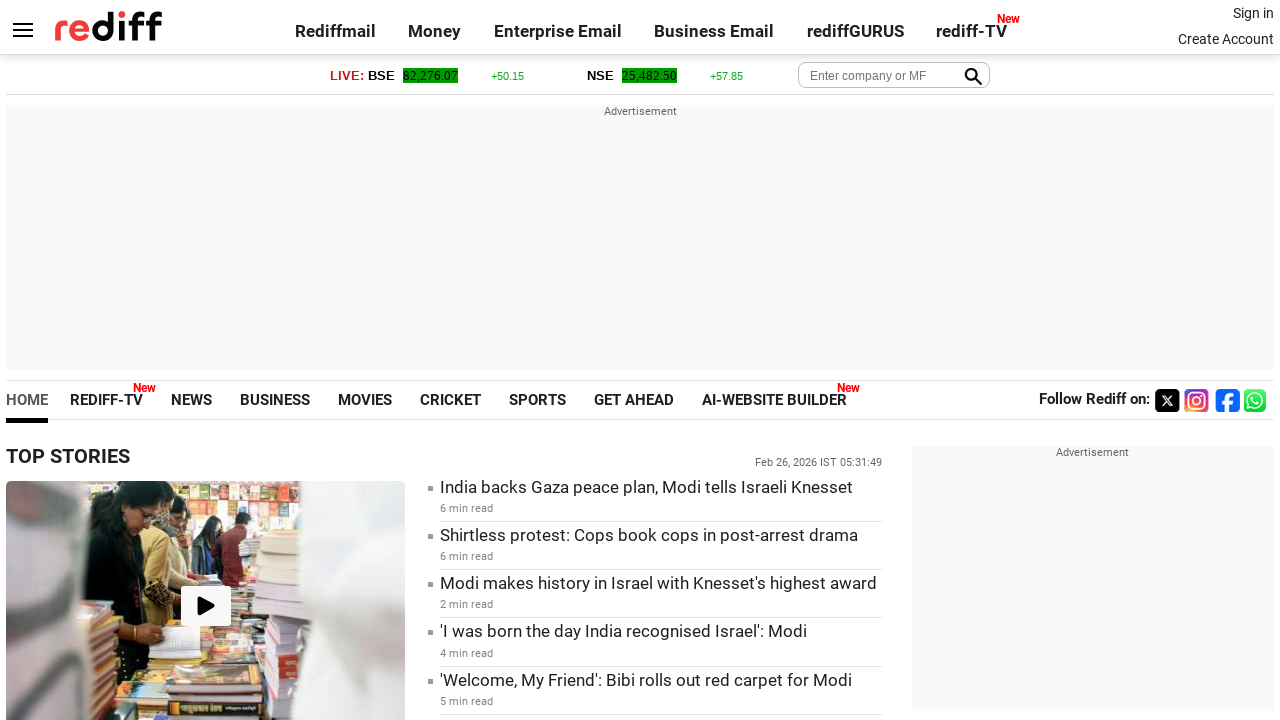

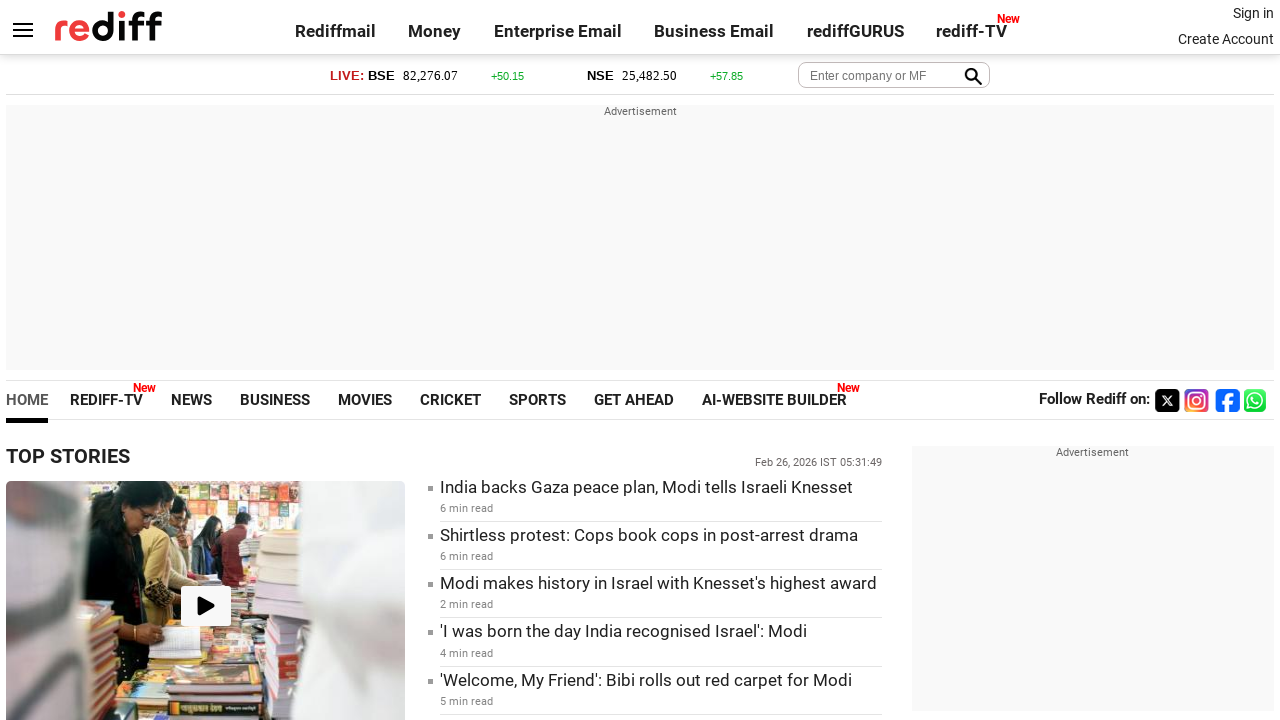